Tests a practice form by filling in personal details including first name, last name, gender, experience, date, profession, automation tool selection, and submitting the form.

Starting URL: https://www.techlistic.com/p/selenium-practice-form.html

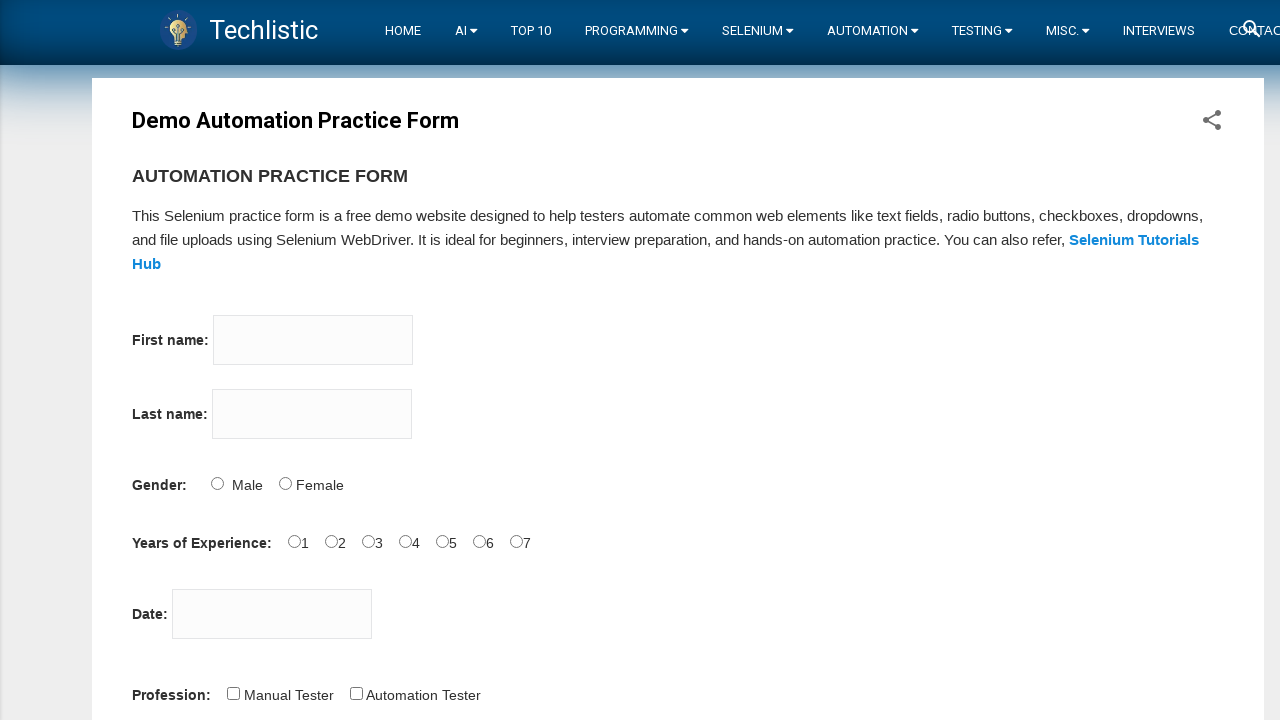

Filled first name field with 'Suresh' on input[name='firstname']
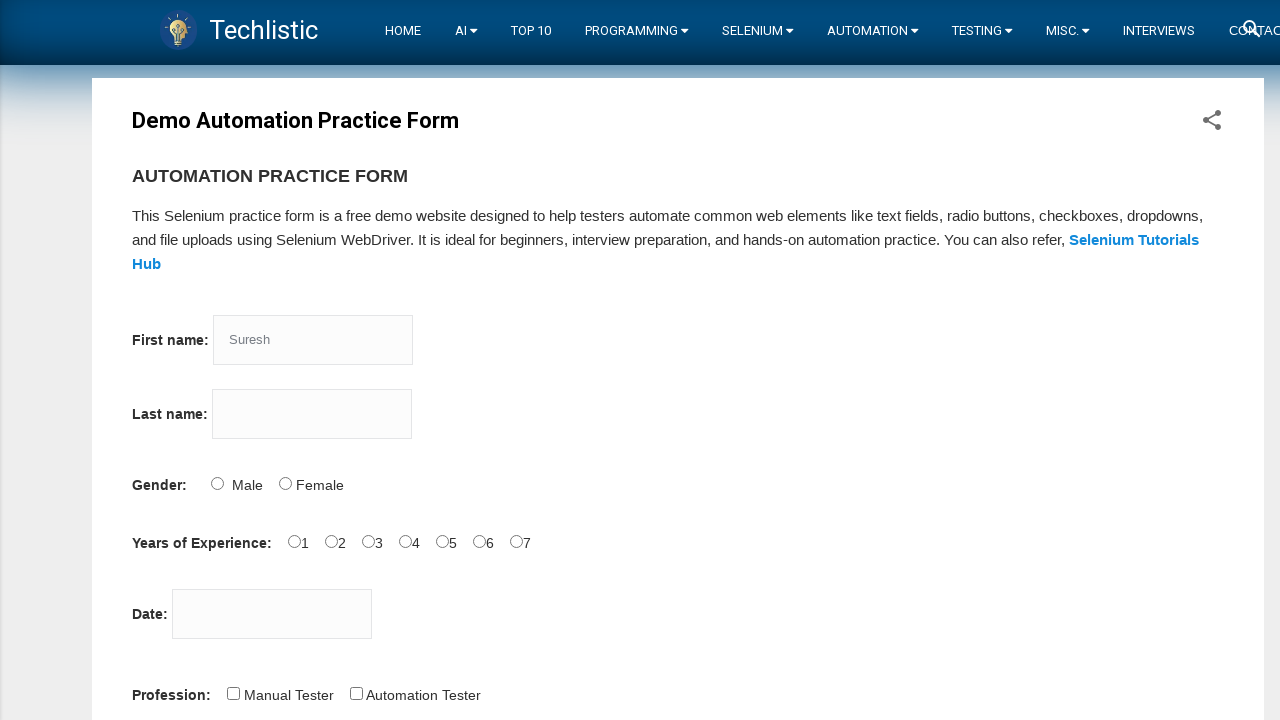

Filled last name field with 'Bala' on input[name='lastname']
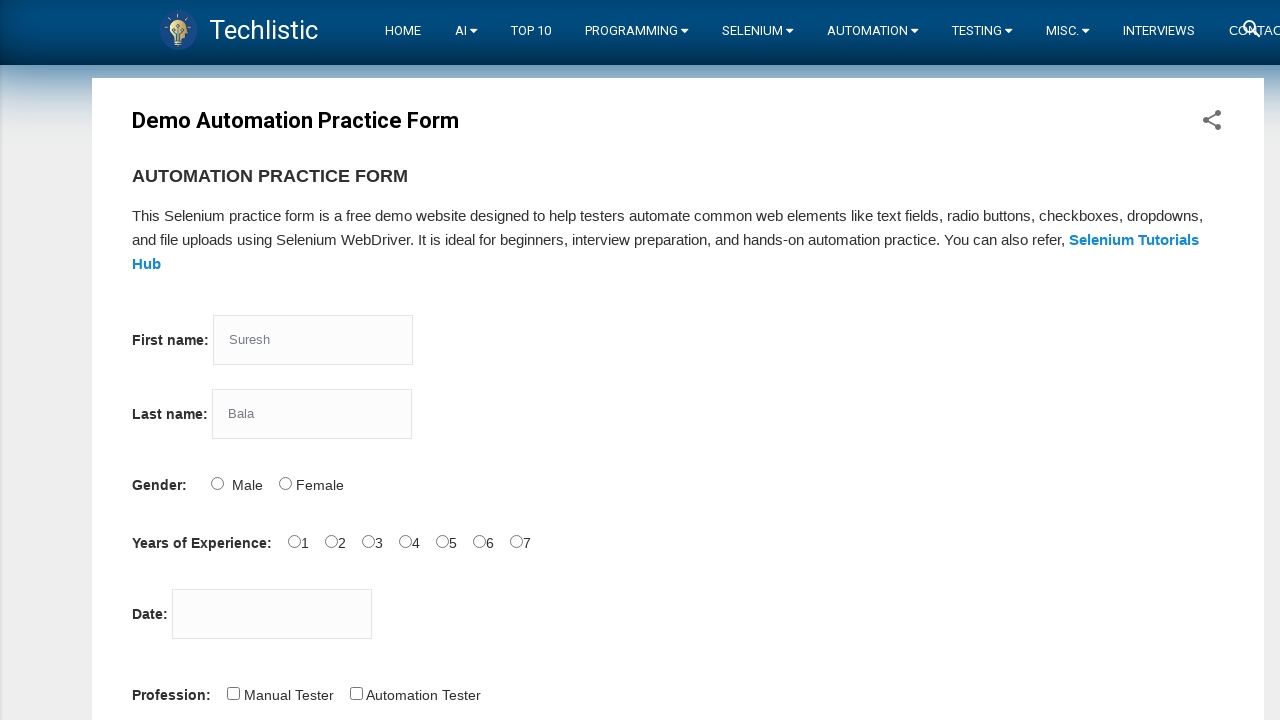

Selected Female gender option at (285, 483) on #sex-1
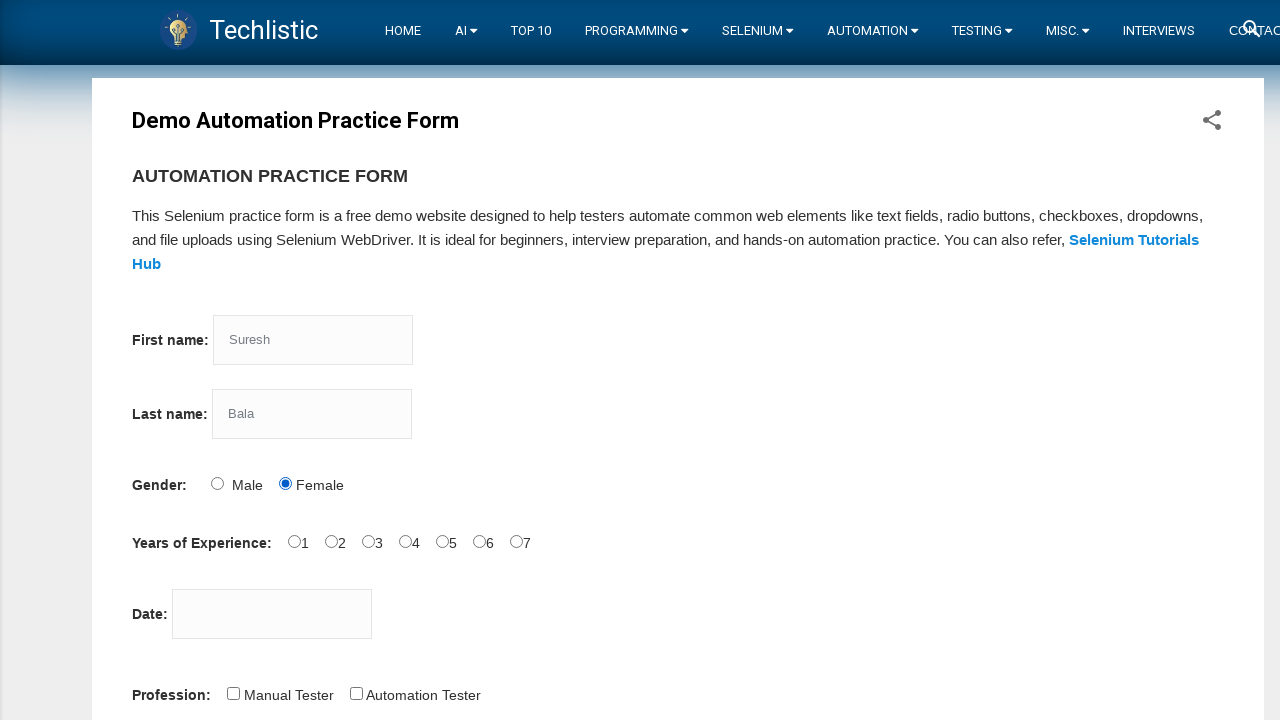

Selected 5 years experience at (442, 541) on #exp-4
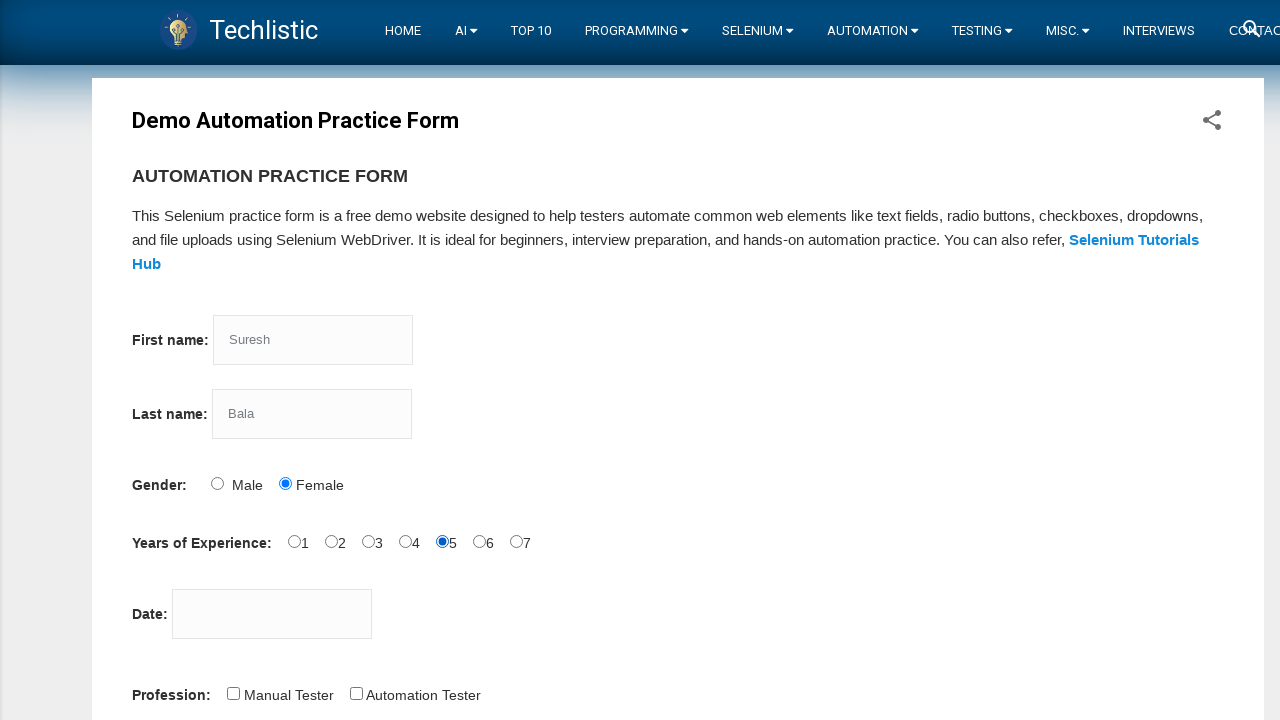

Filled date field with '11/08/2025' on #datepicker
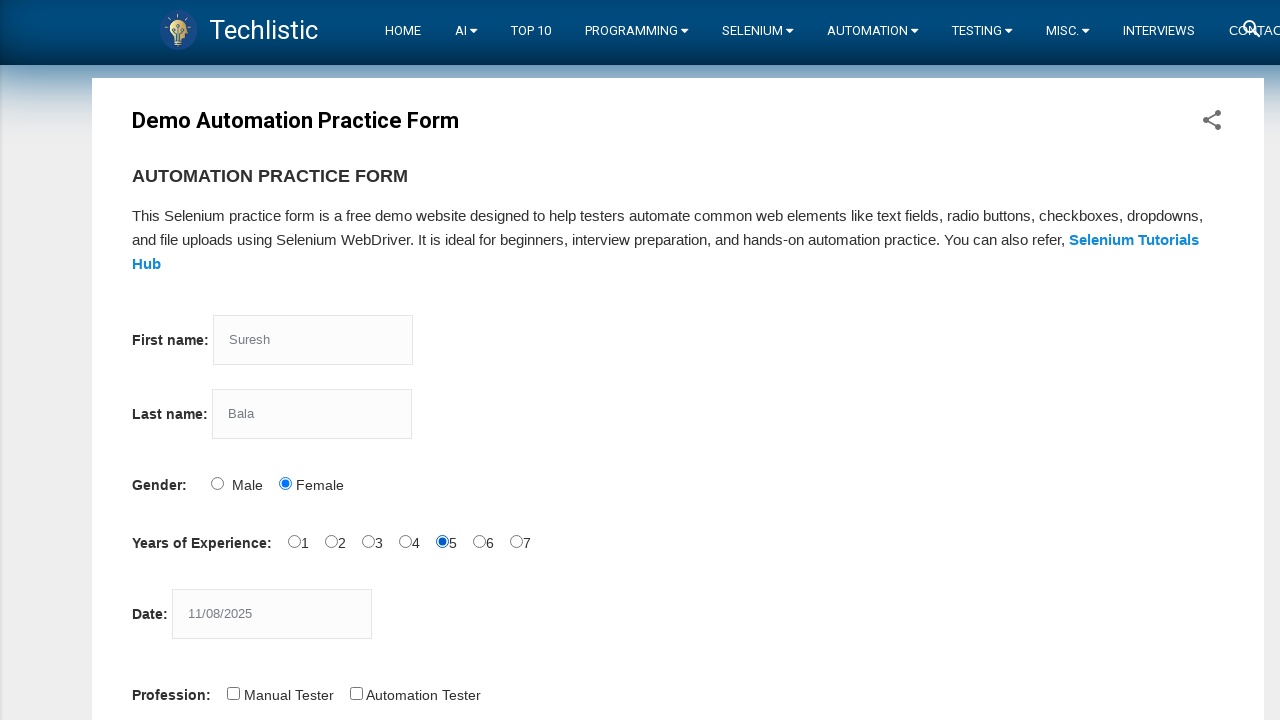

Selected Manual Tester profession at (233, 693) on #profession-0
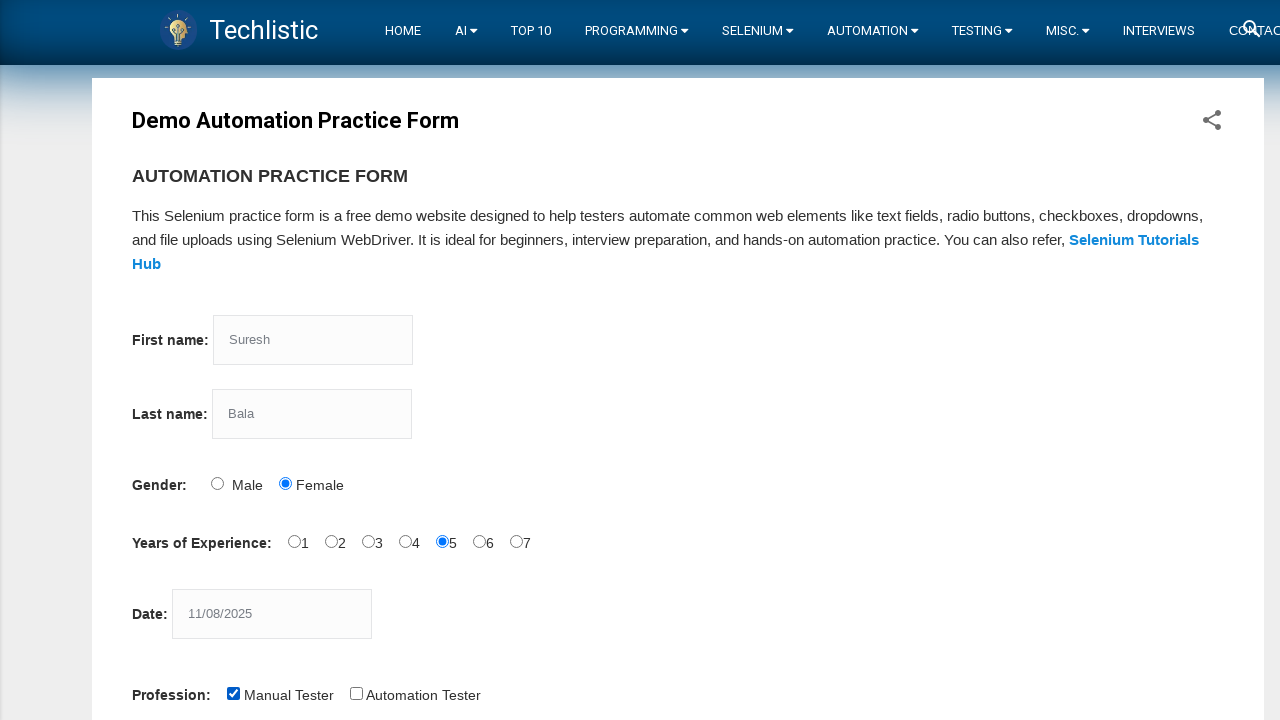

Selected Selenium Webdriver automation tool at (446, 360) on #tool-2
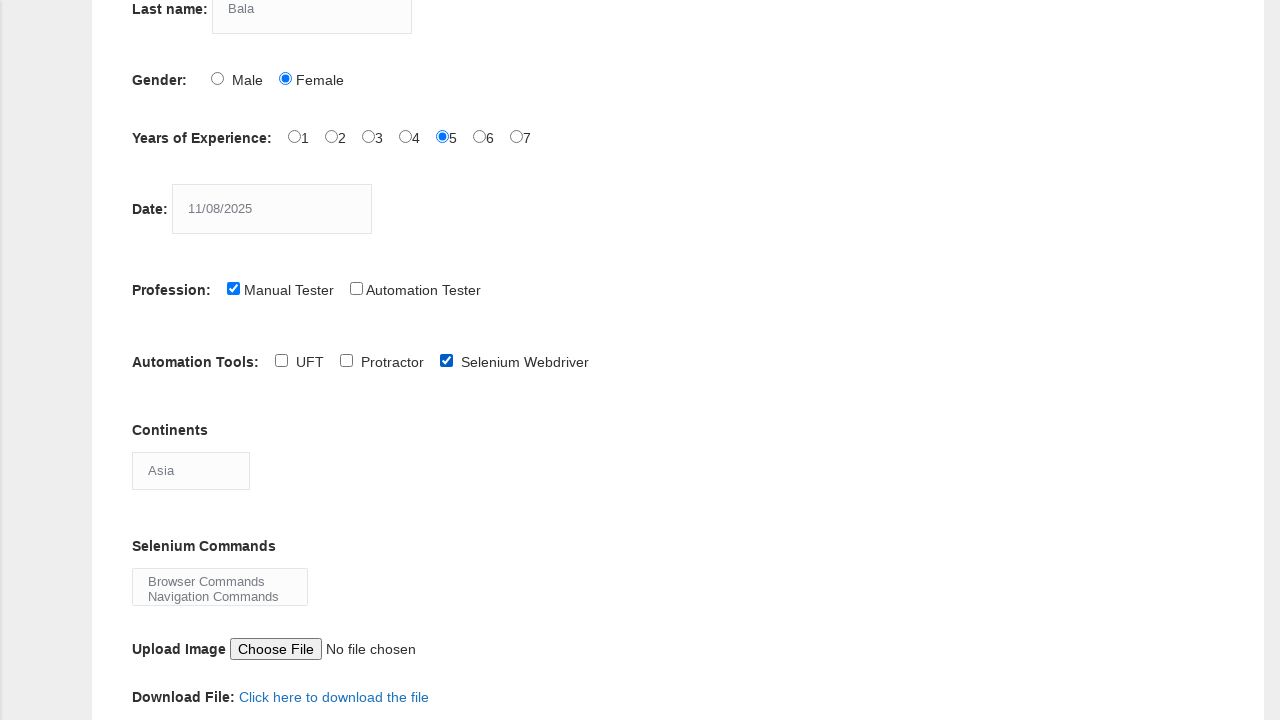

Clicked submit button to submit the form at (157, 360) on #submit
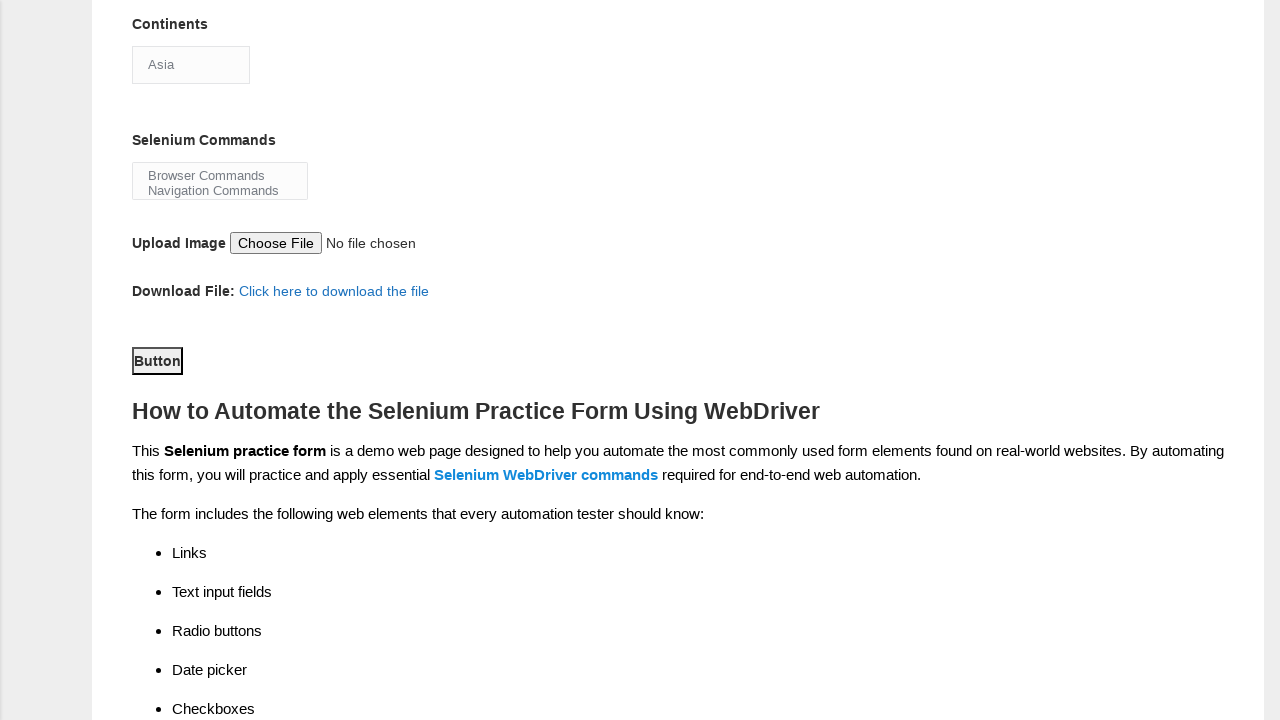

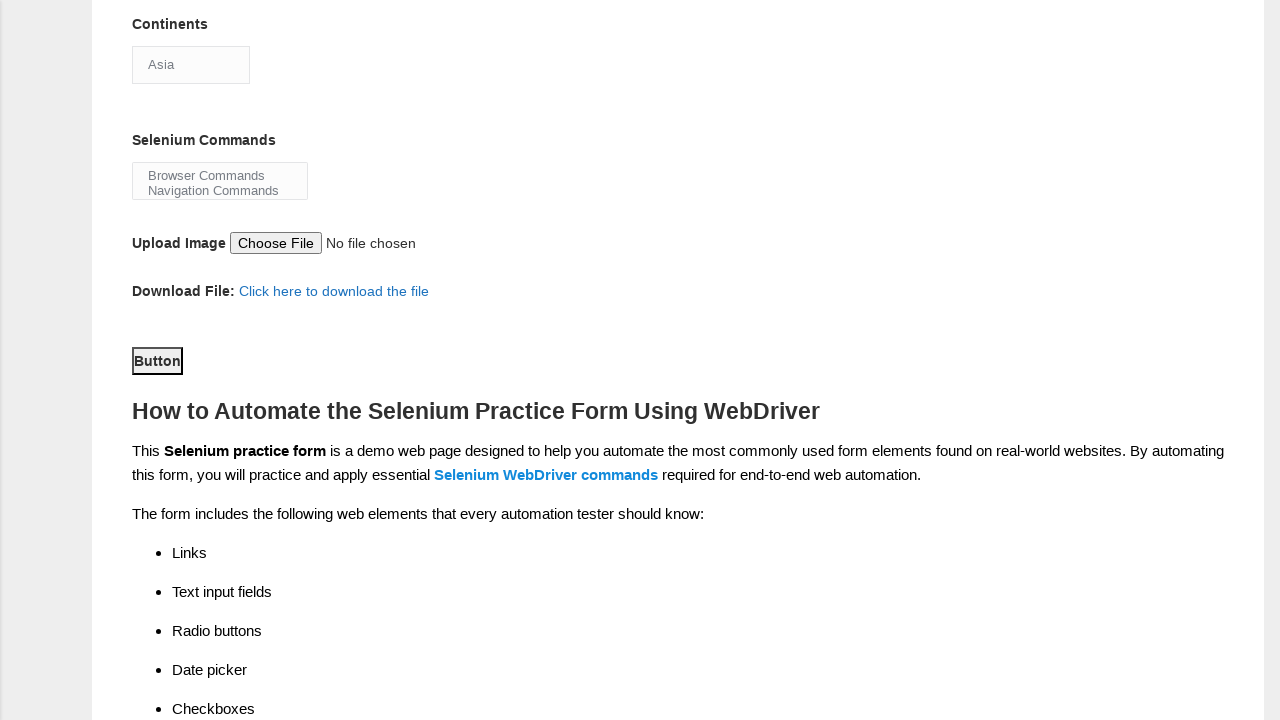